Tests dropdown functionality by navigating to the dropdown page, clicking the dropdown element, and selecting options to verify they are properly selected.

Starting URL: https://the-internet.herokuapp.com/

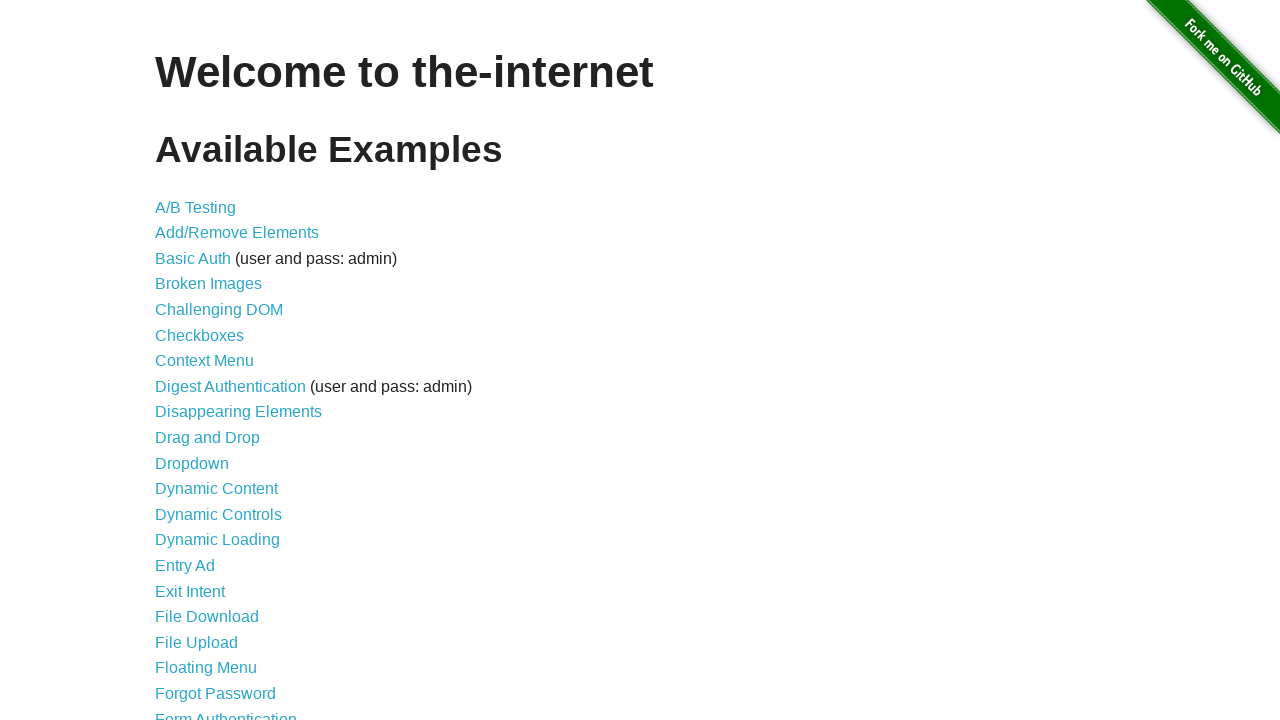

Clicked on the Dropdown link from the main page at (192, 463) on xpath=//a[normalize-space()='Dropdown']
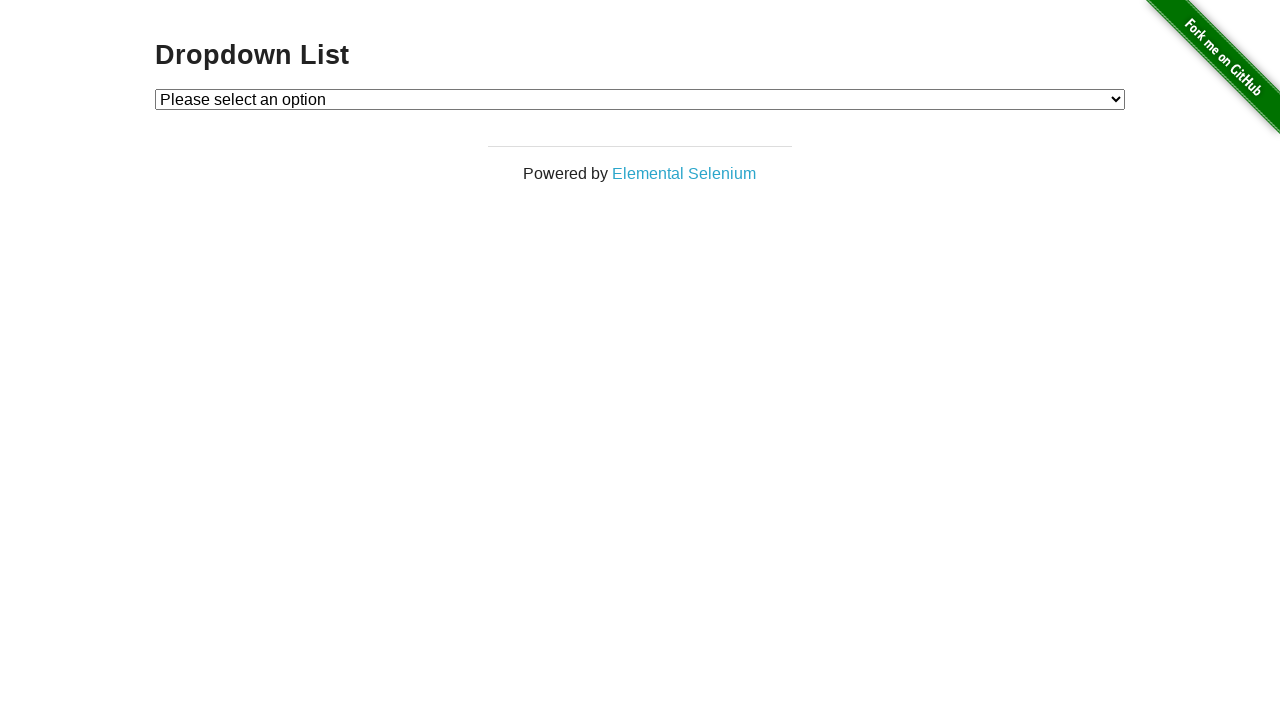

Dropdown page loaded and element was visible
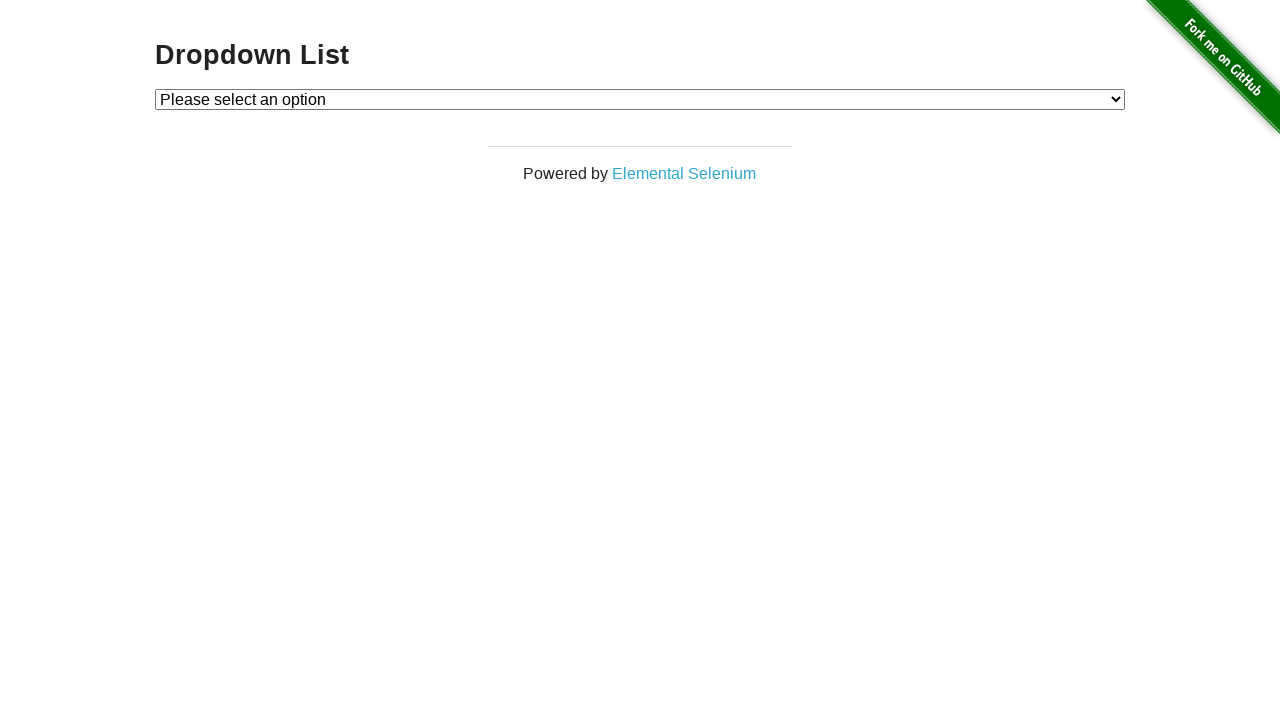

Clicked on the dropdown element to open it at (640, 99) on #dropdown
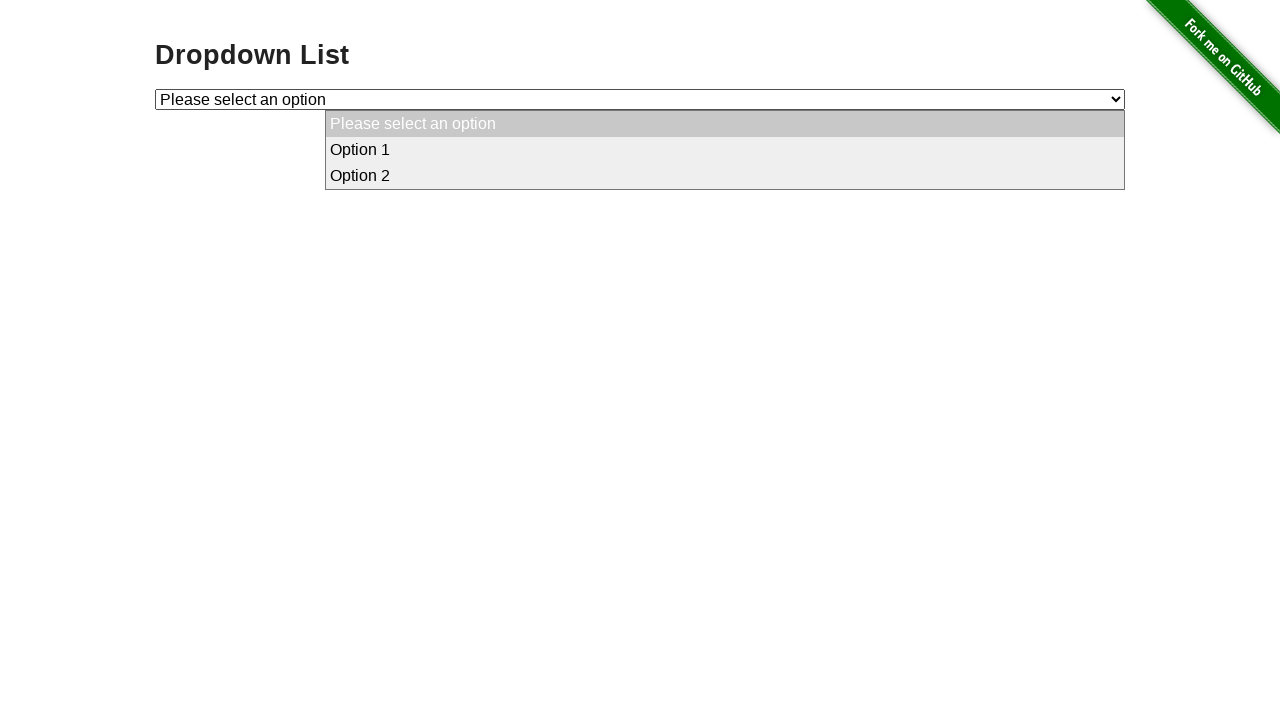

Verified dropdown has 3 options
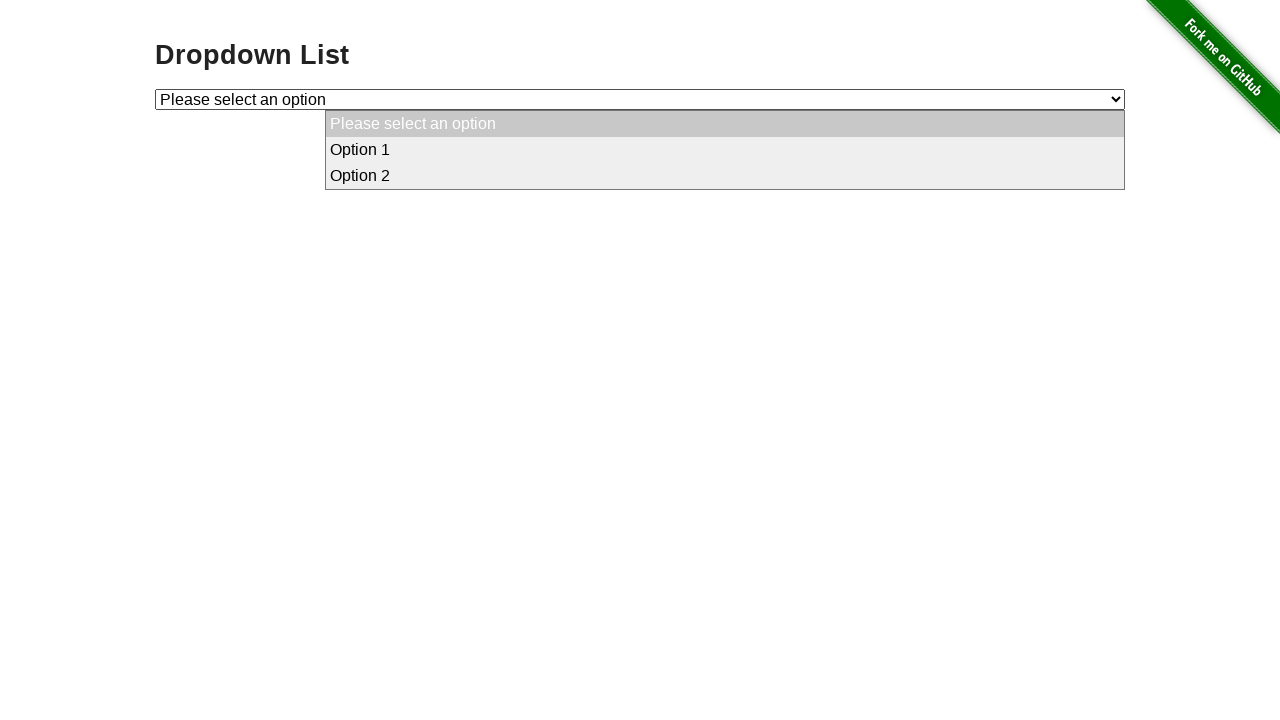

Verified first option is 'Please select an option'
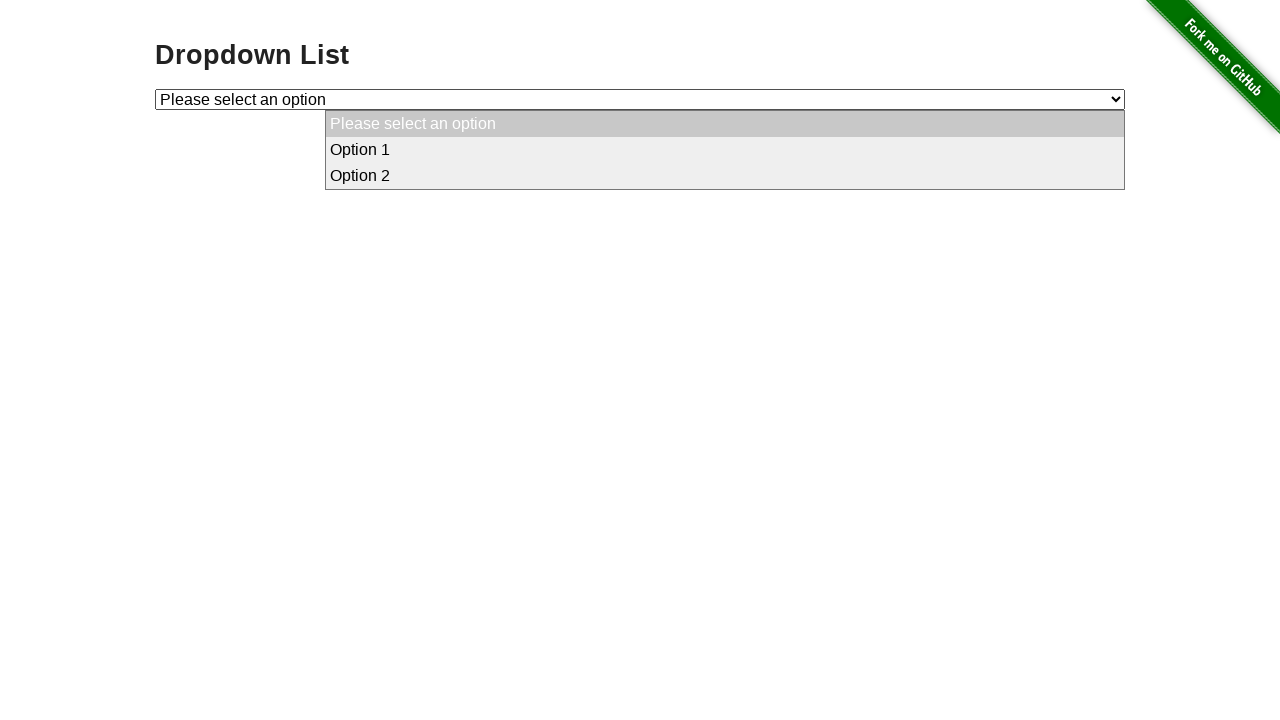

Verified second option is 'Option 1'
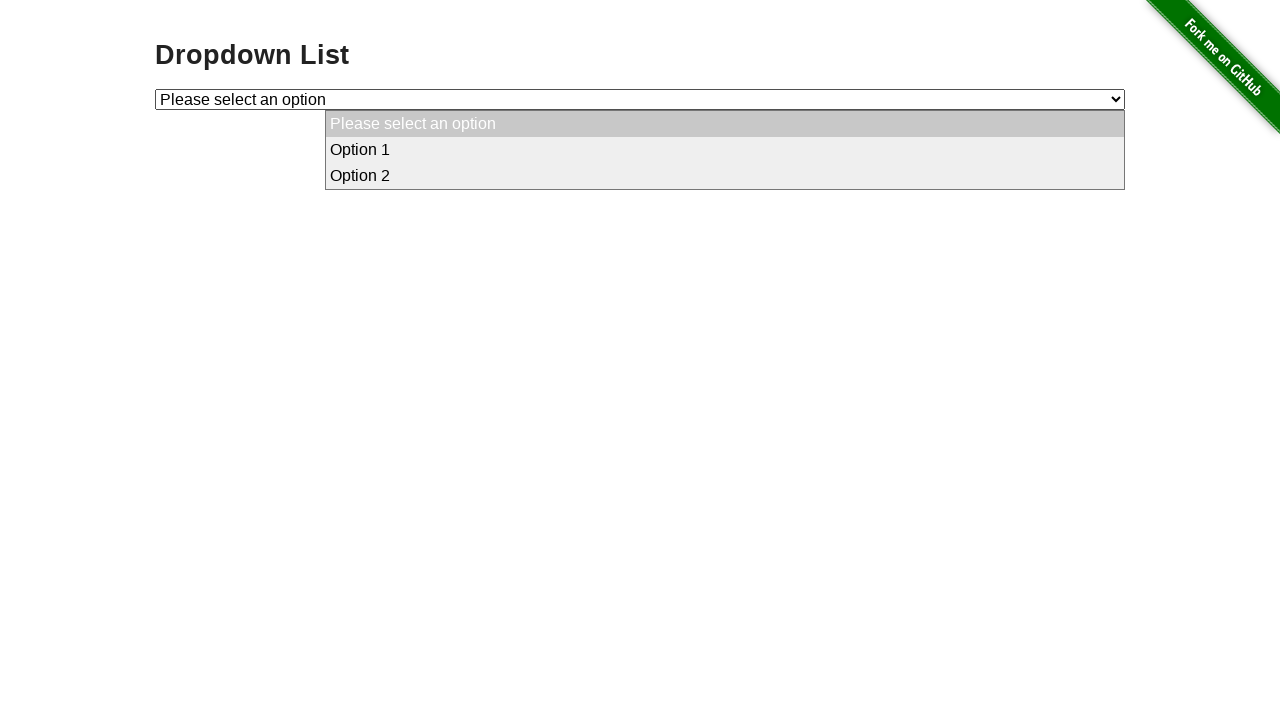

Verified third option is 'Option 2'
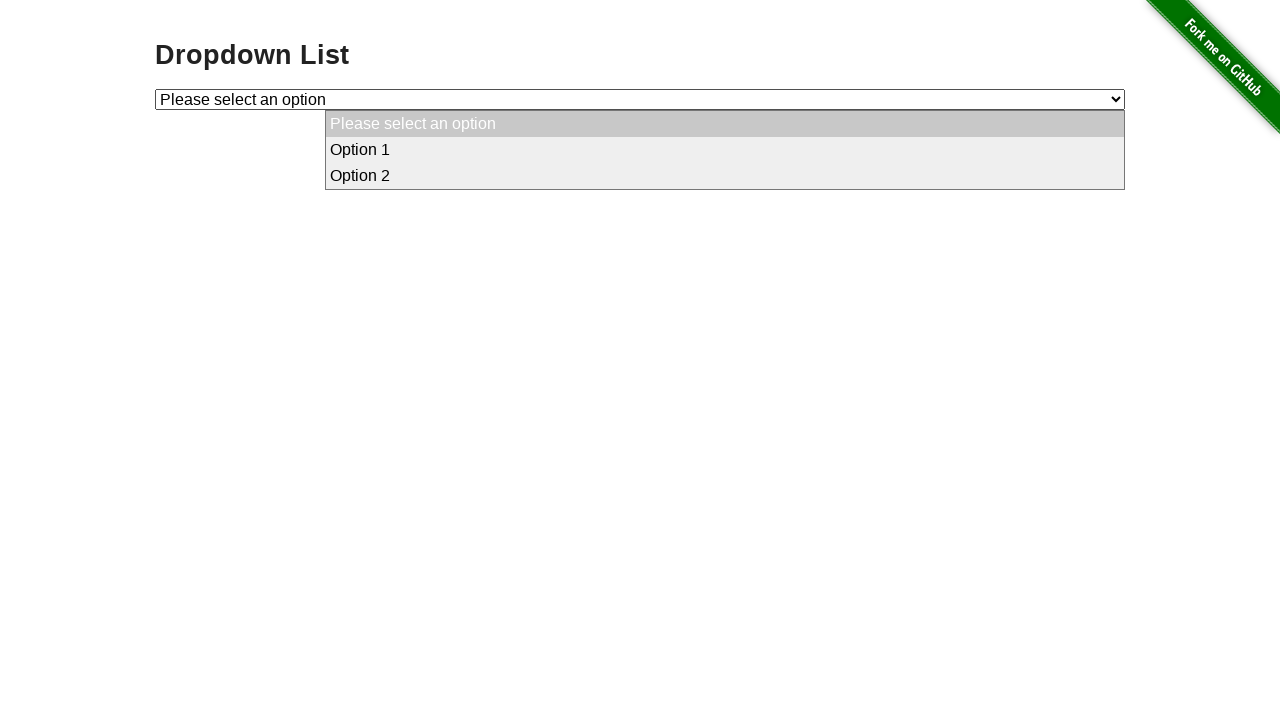

Selected 'Option 1' from the dropdown on #dropdown
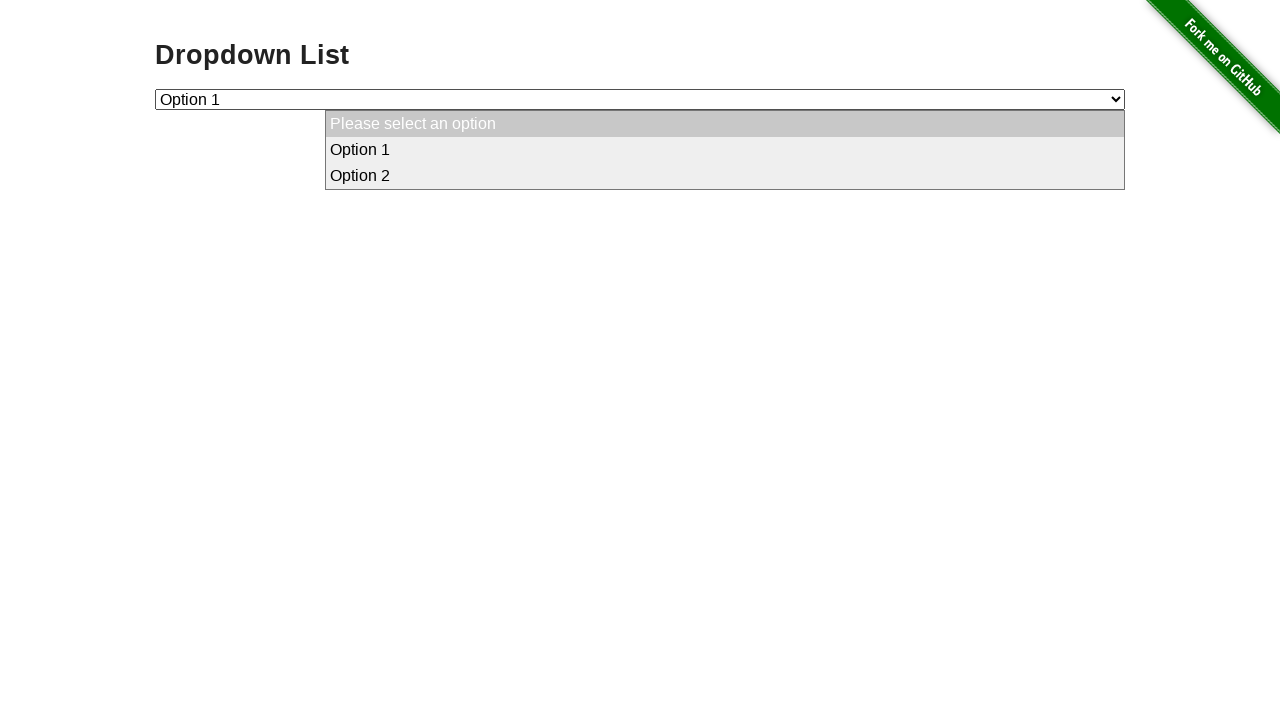

Verified Option 1 is selected with value '1'
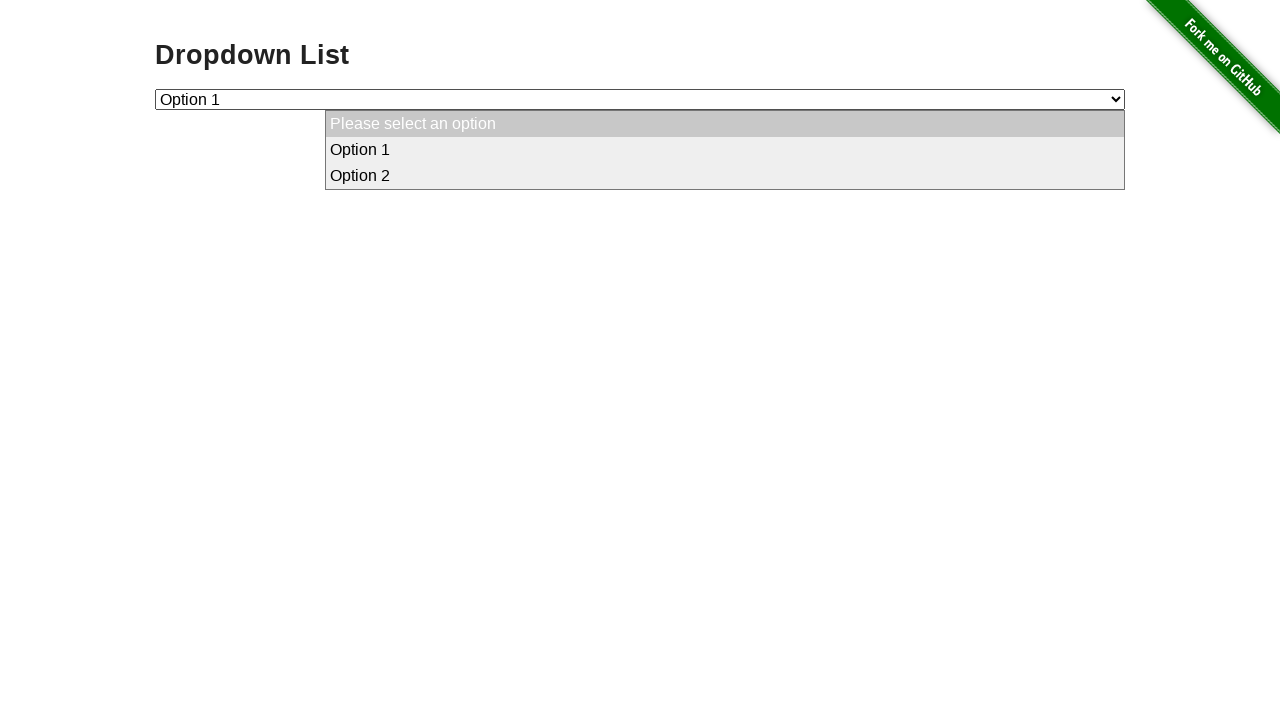

Selected 'Option 2' from the dropdown on #dropdown
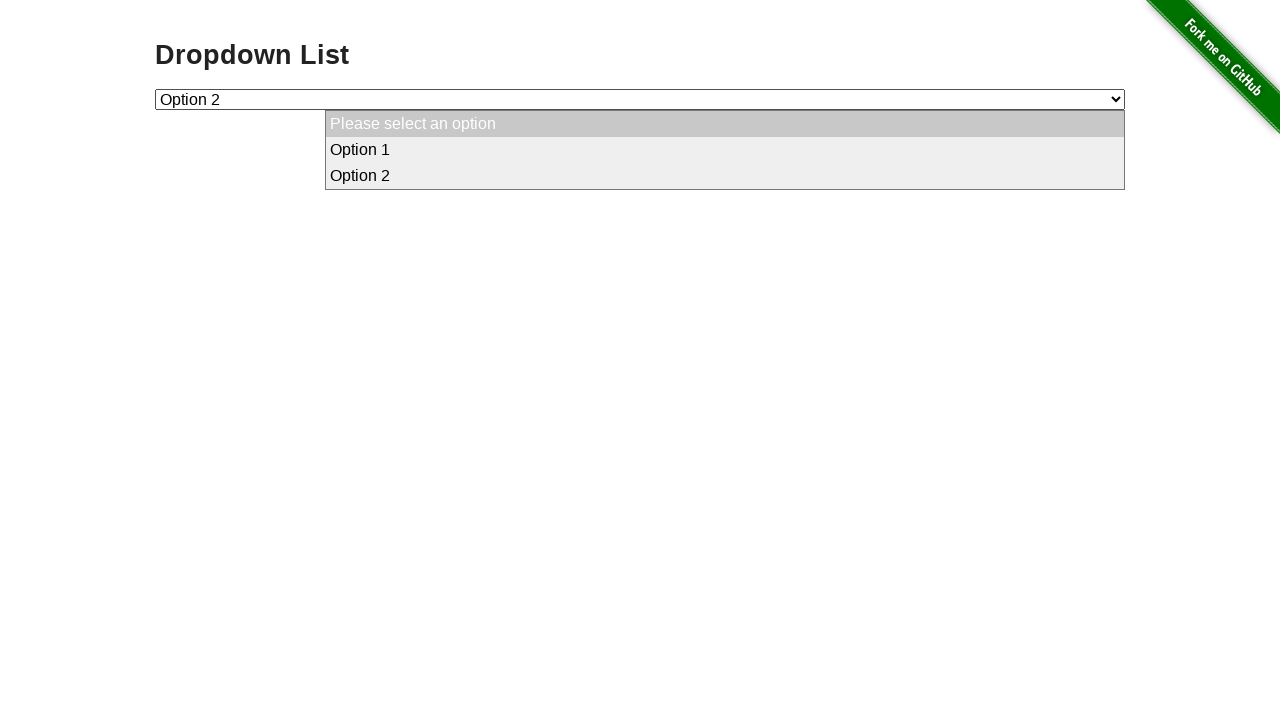

Verified Option 2 is selected with value '2'
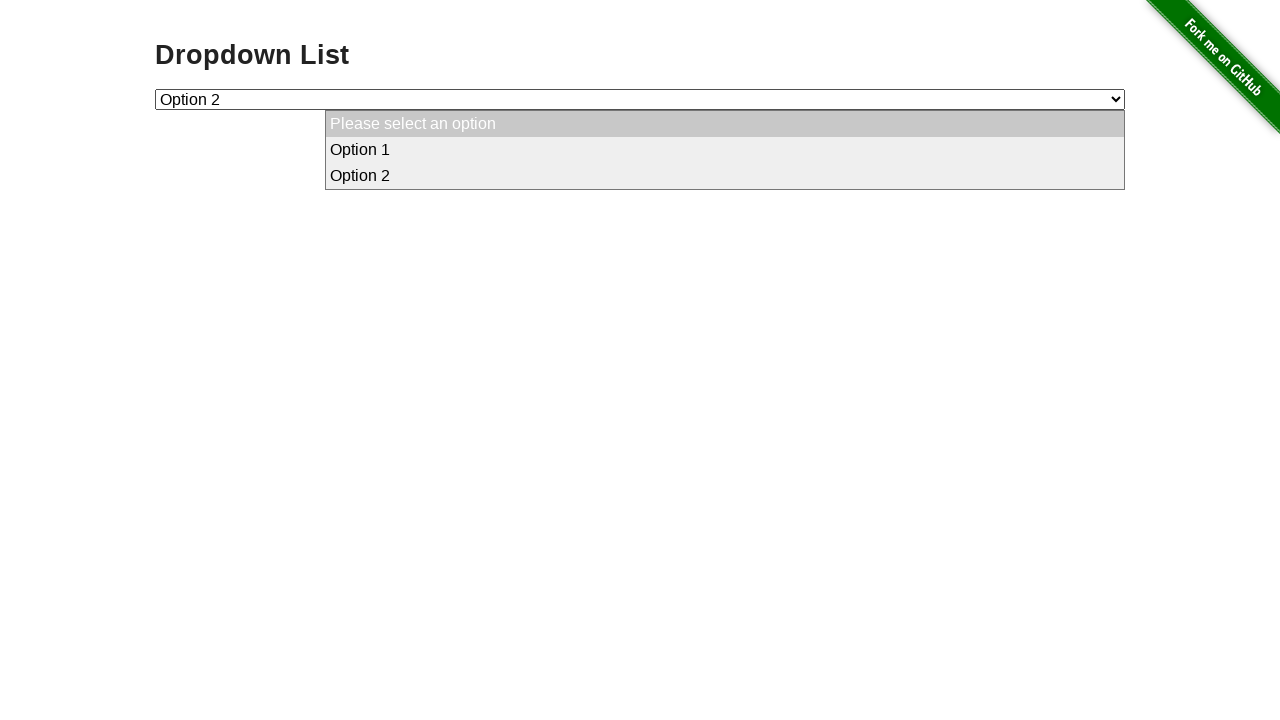

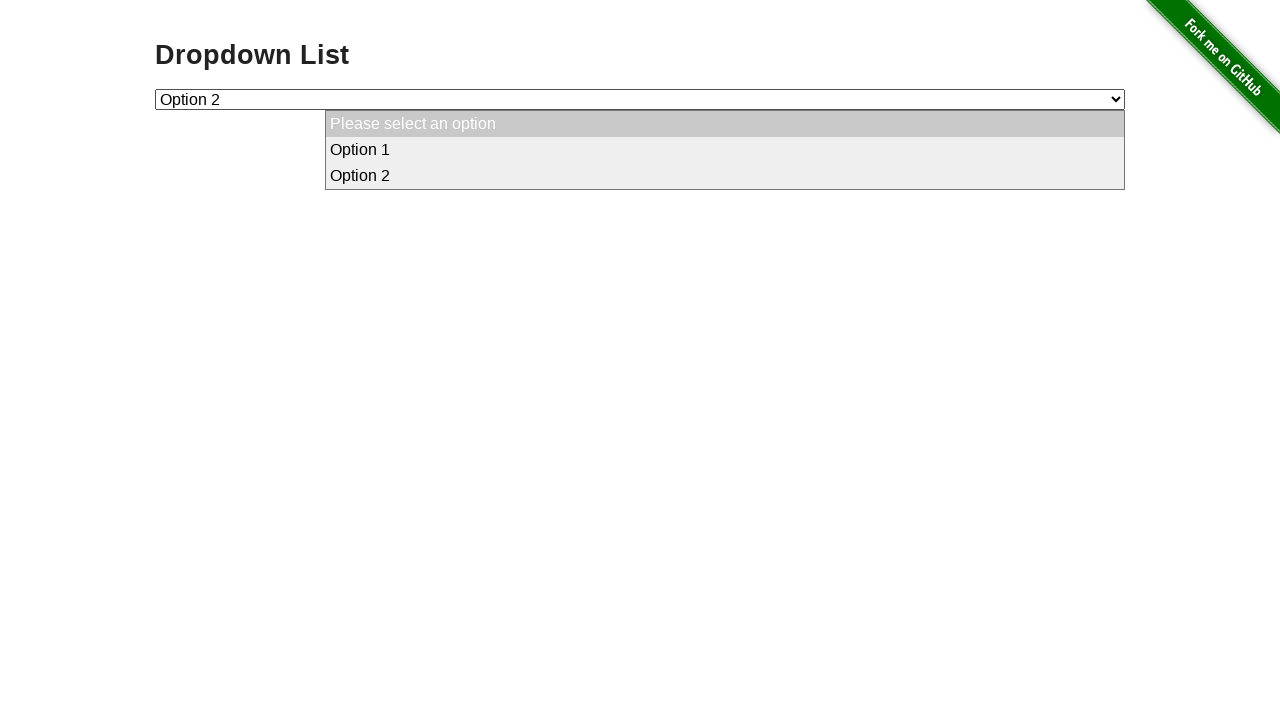